Tests Pastebin's text input functionality by navigating to the site and entering text into the paste text area

Starting URL: https://www.pastebin.com

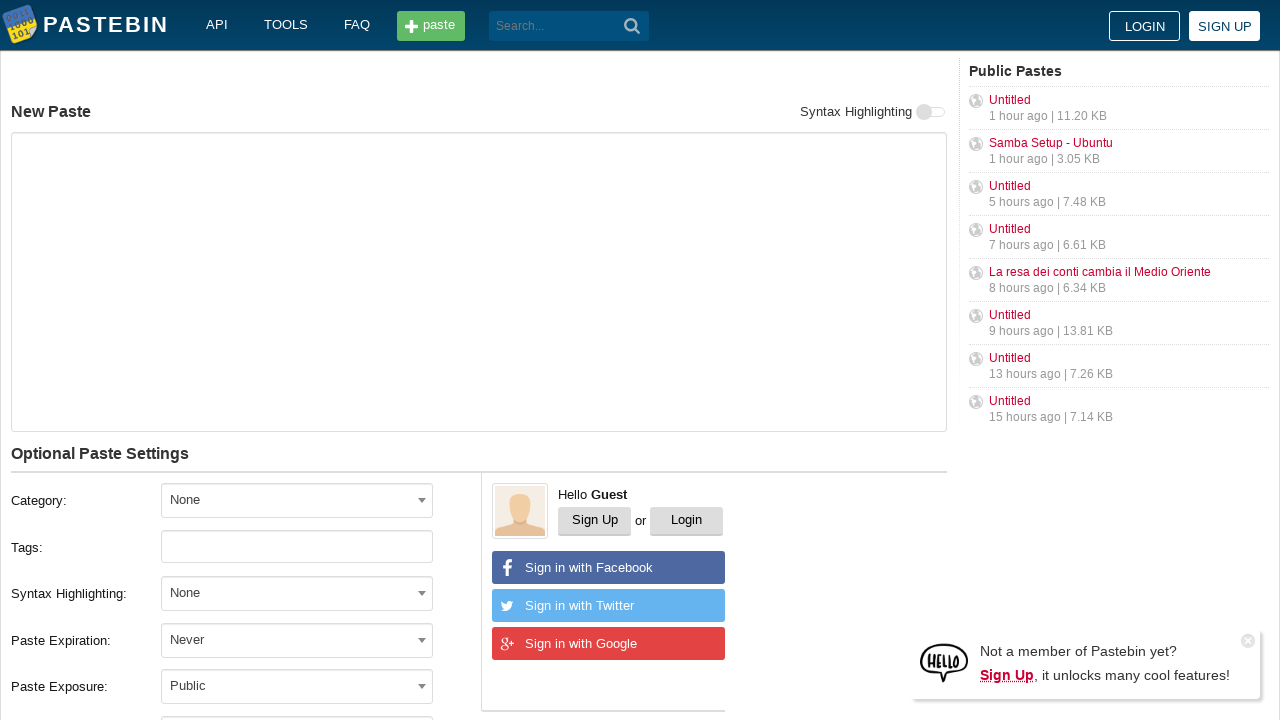

Navigated to Pastebin homepage
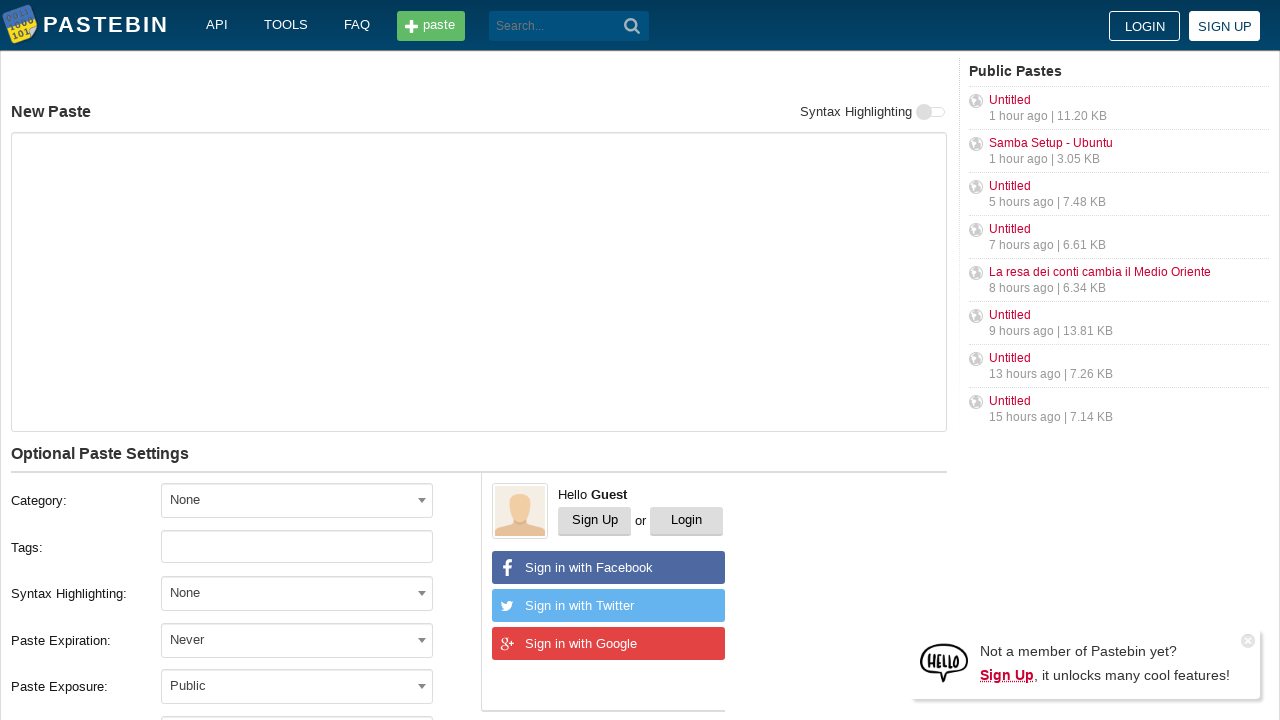

Entered 'ola' text into the paste text area on #postform-text
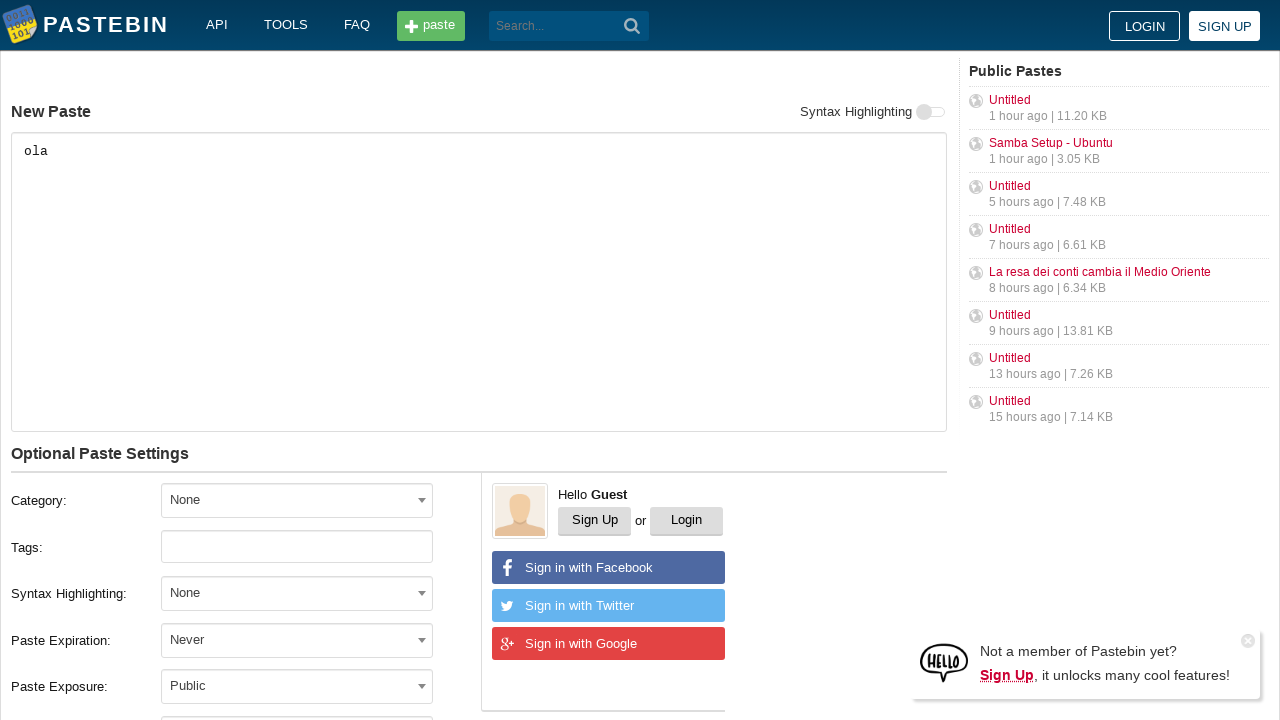

Waited 1 second for text input confirmation
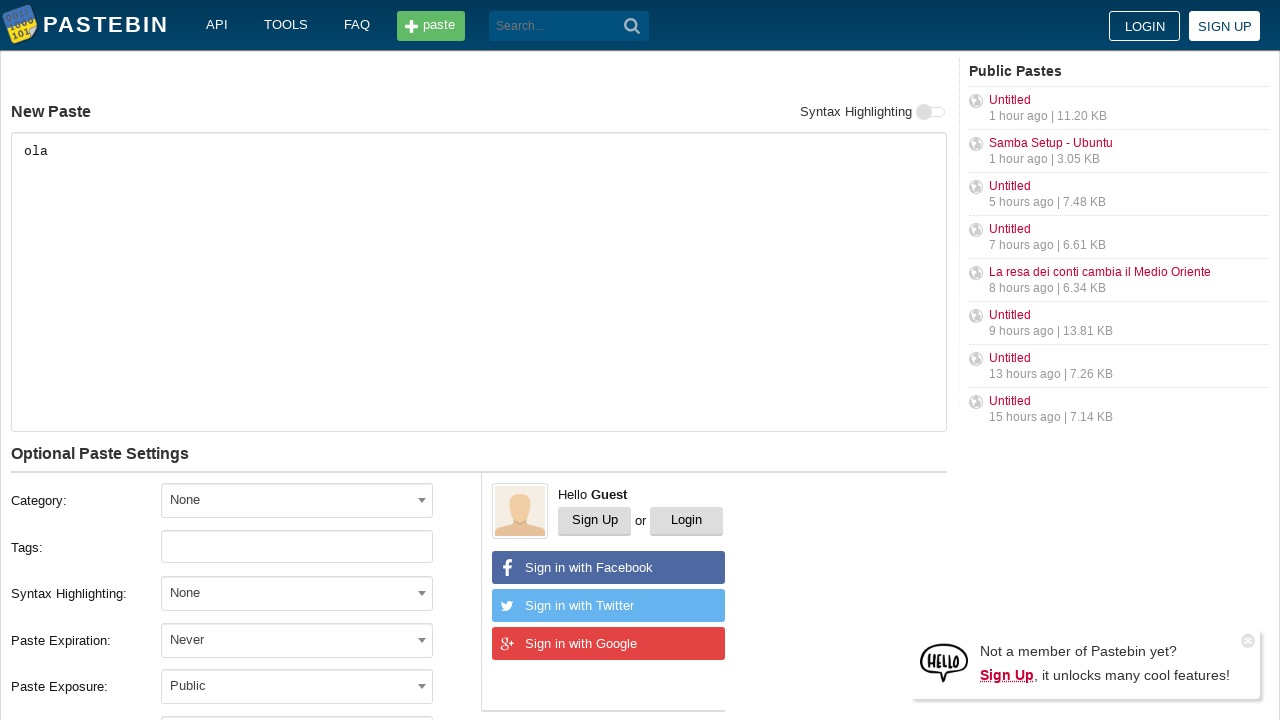

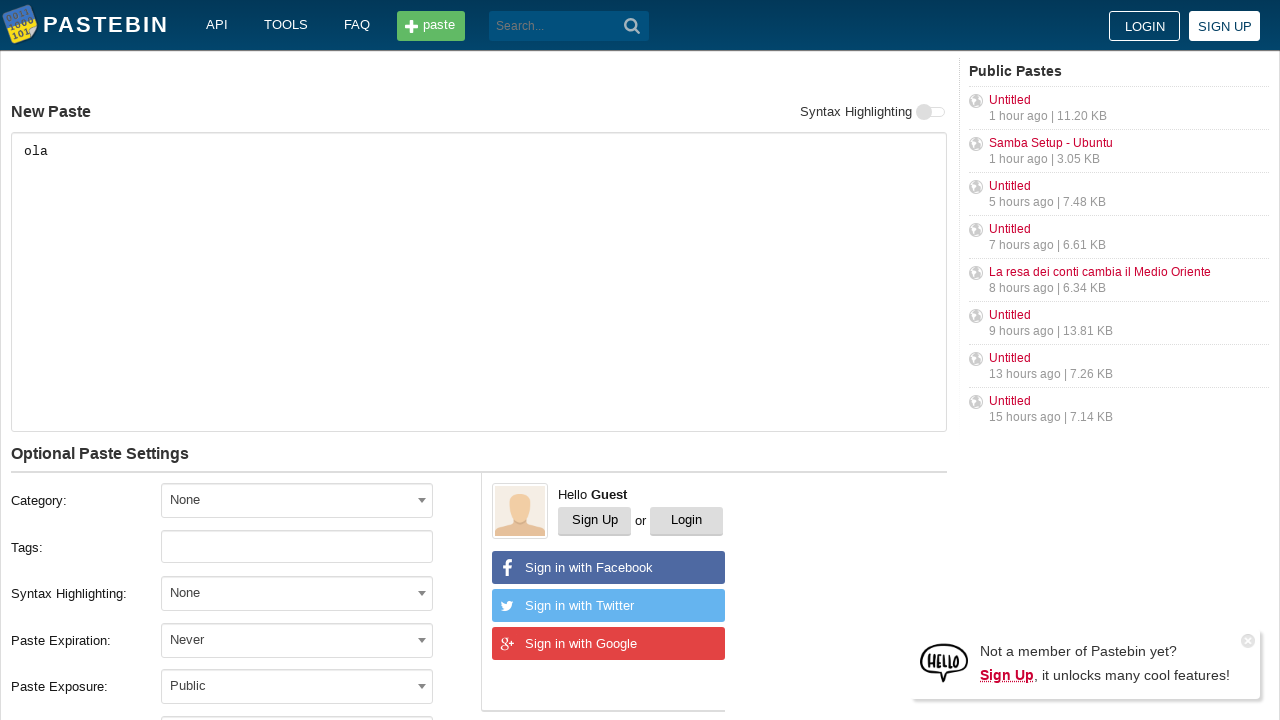